Tests DuckDuckGo search functionality by entering a search query, submitting it, and verifying the page title contains the expected search term.

Starting URL: https://duckduckgo.com

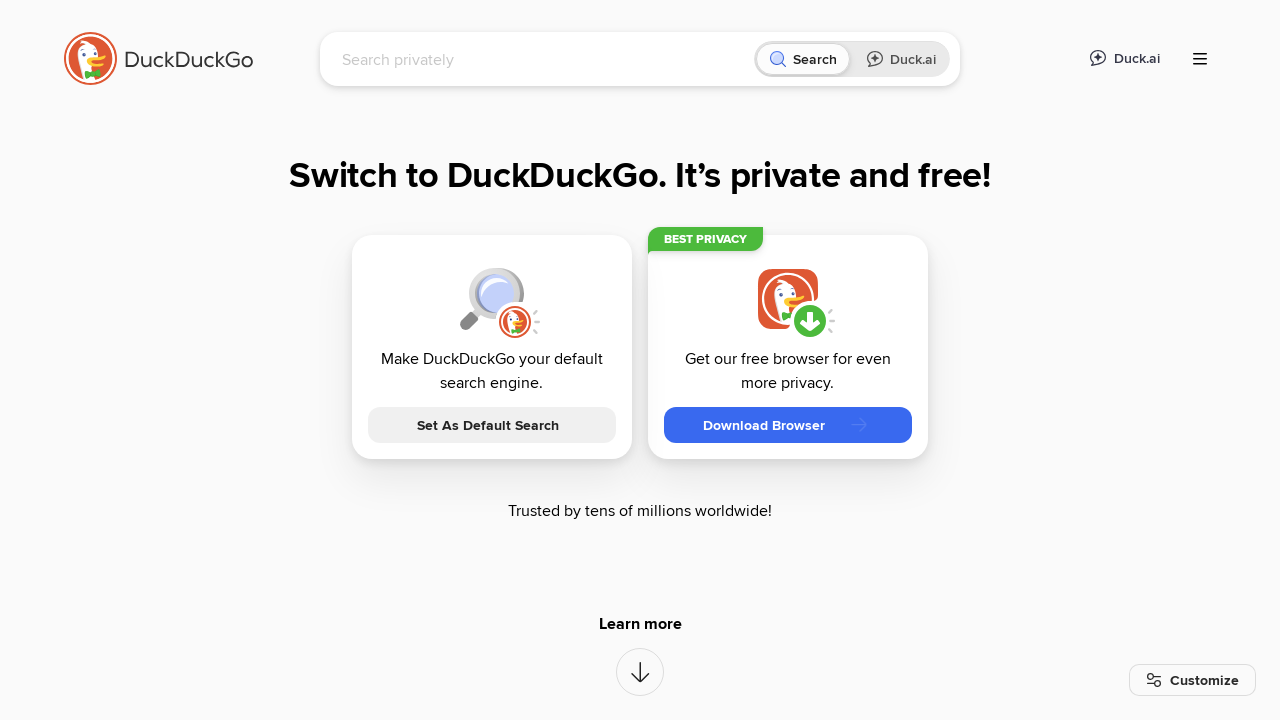

Clicked on the search input field at (544, 59) on [name="q"]
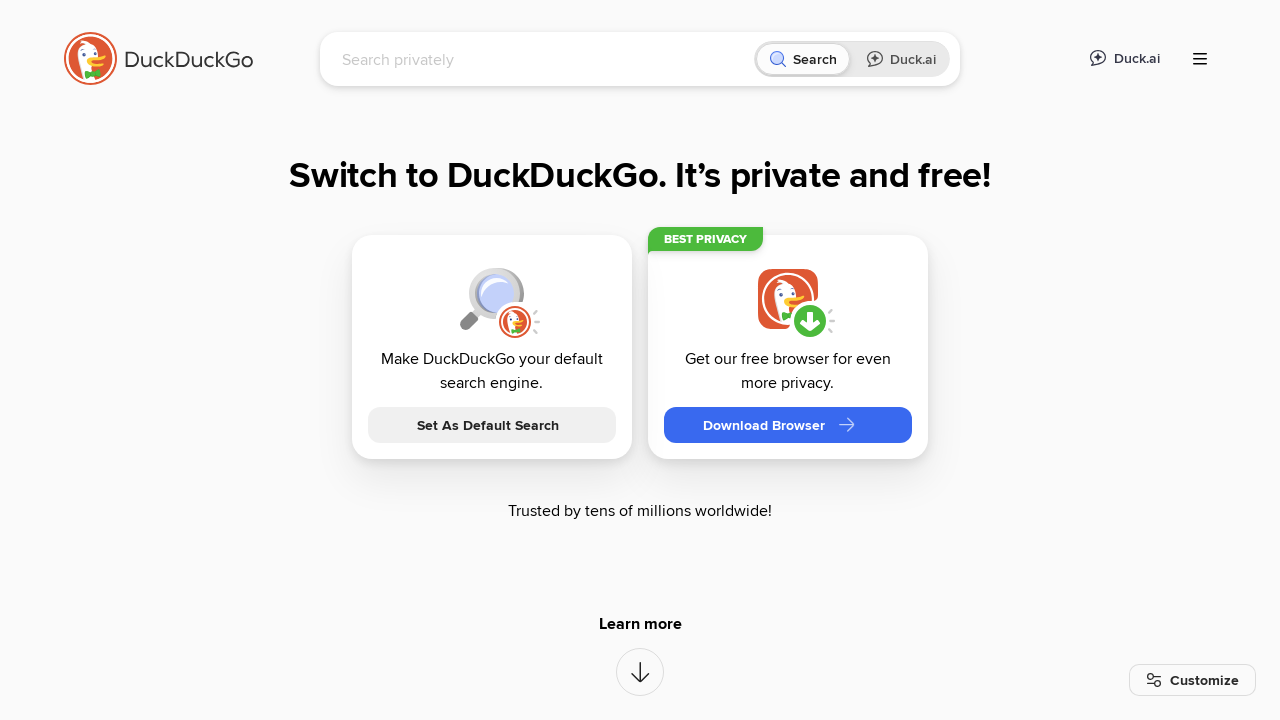

Filled search field with 'LambdaTest' on [name="q"]
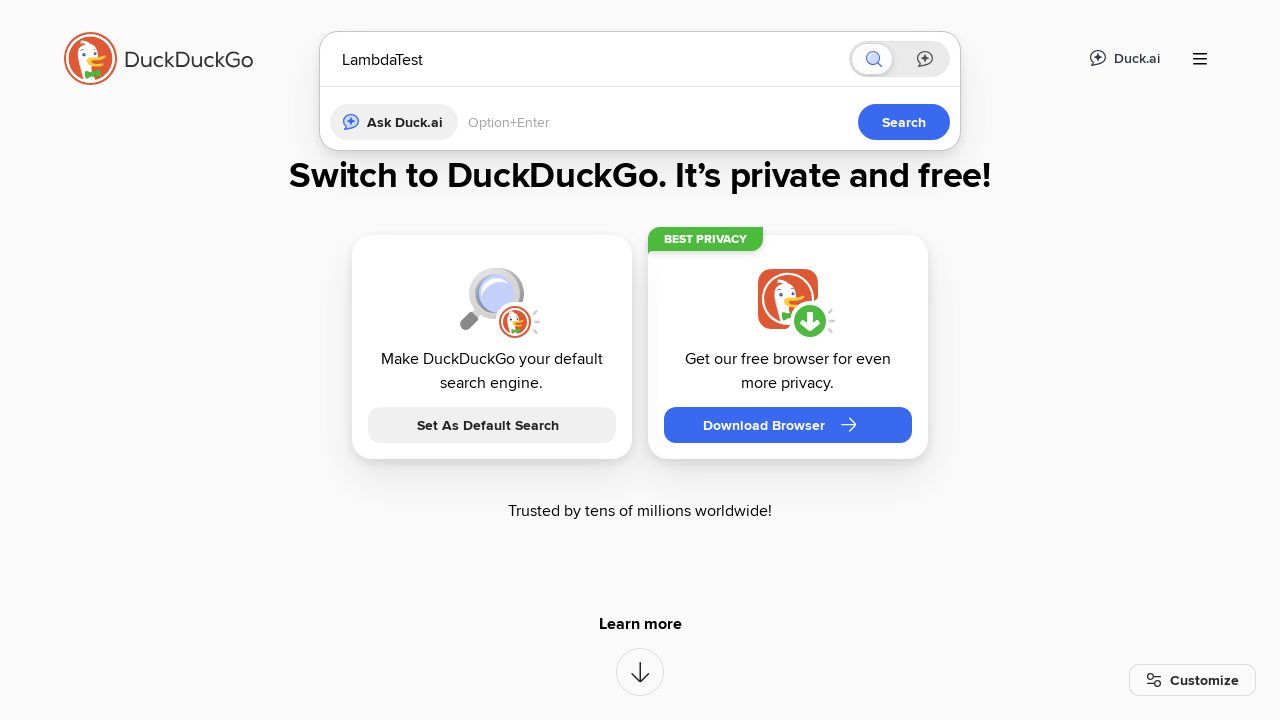

Pressed Enter to submit the search query on [name="q"]
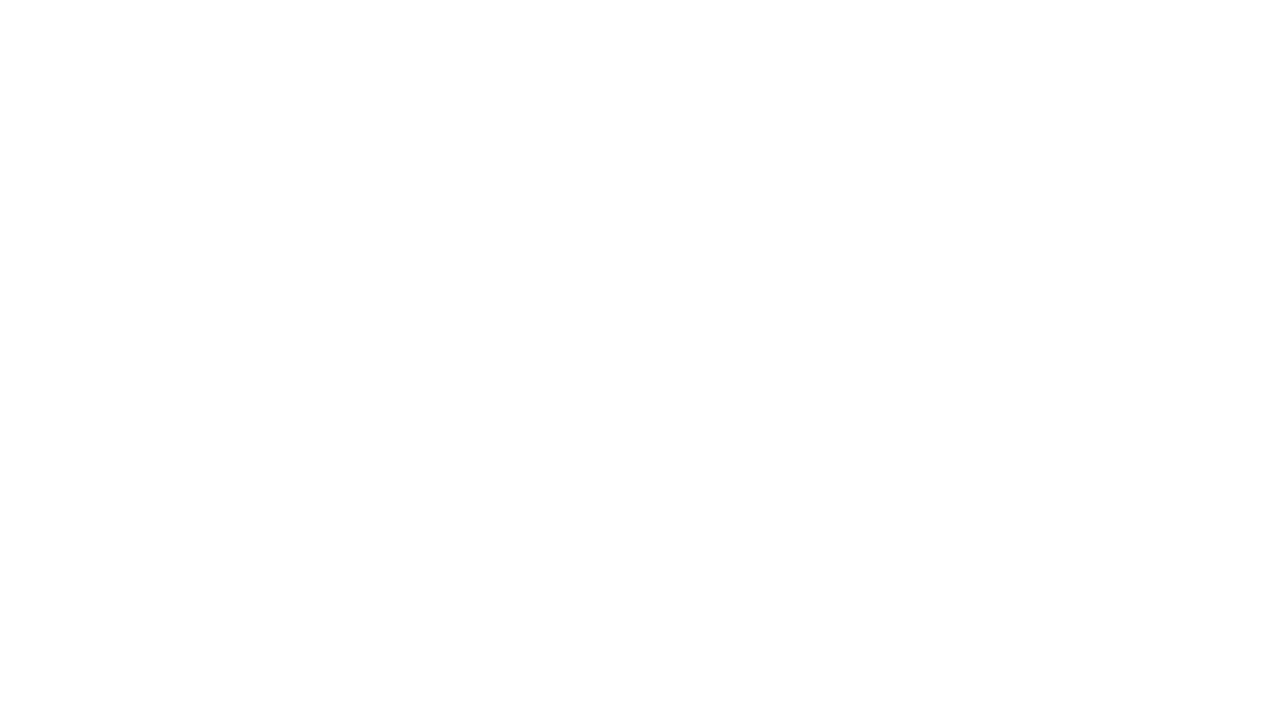

Search results page loaded successfully
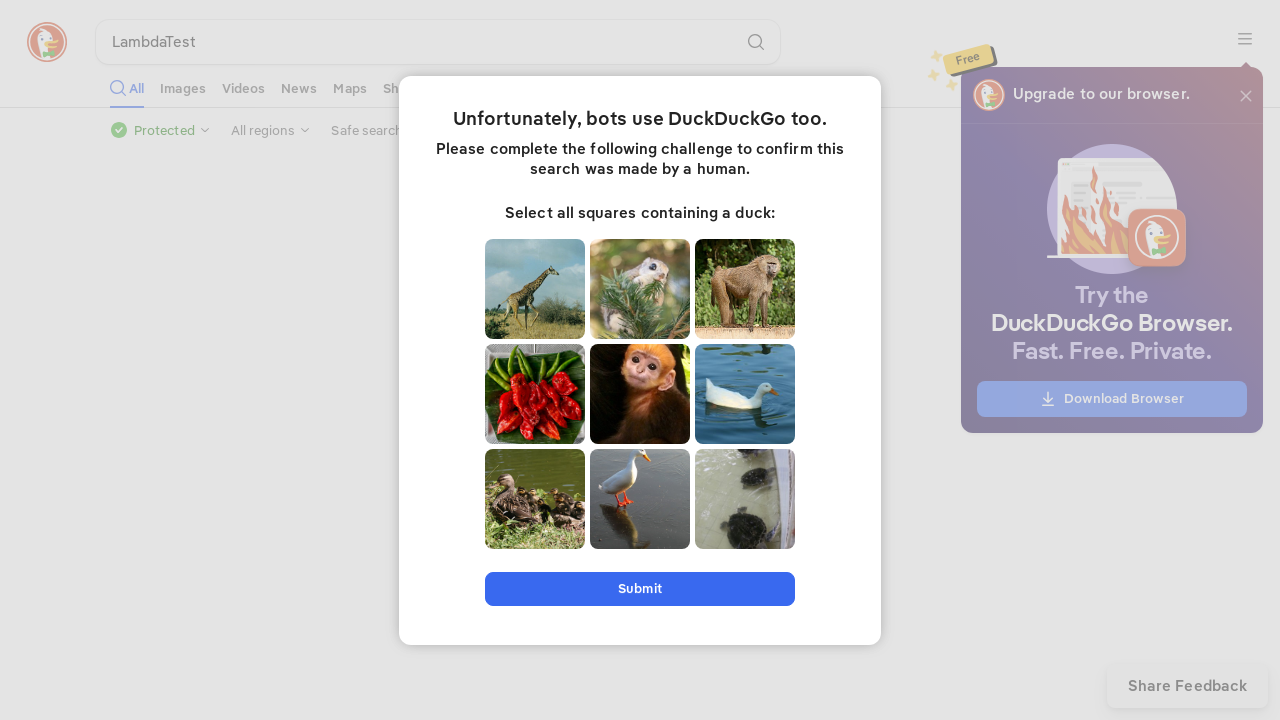

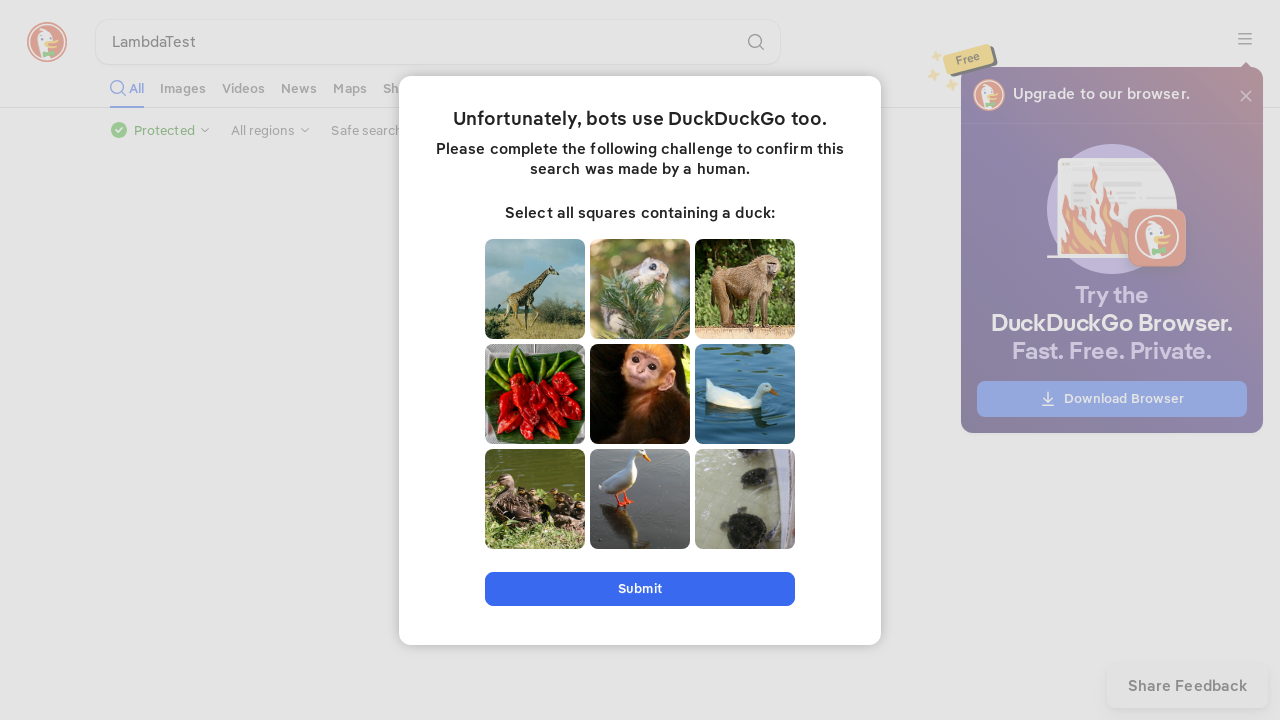